Tests radio button and checkbox interactions on a form, verifying selection states and enabled/disabled status

Starting URL: https://letcode.in/radio

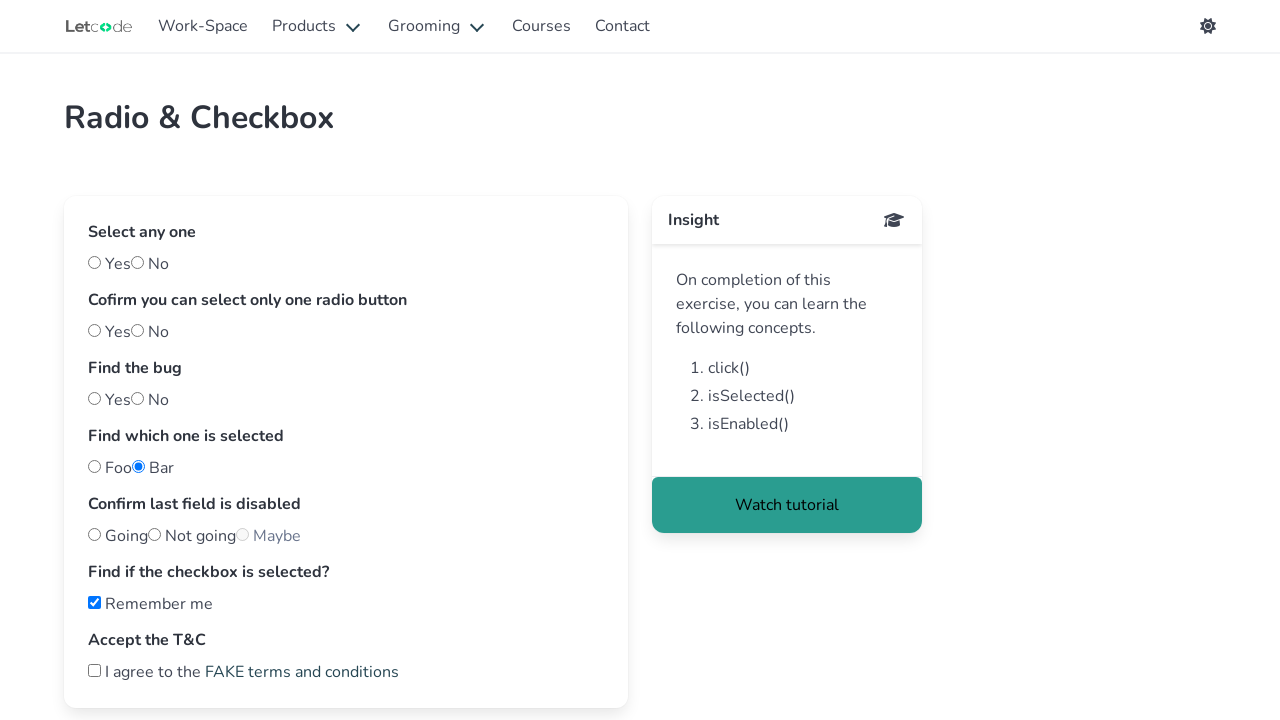

Clicked 'yes' radio button at (94, 262) on #yes
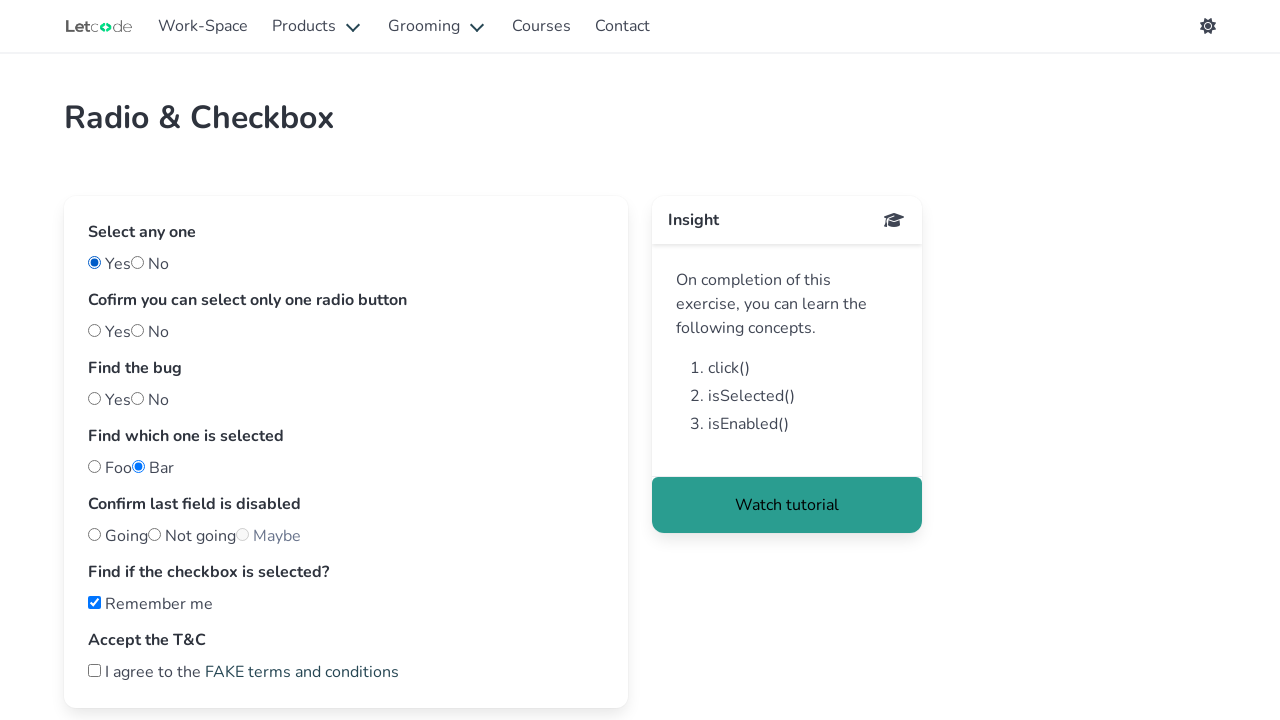

Clicked 'nobug' checkbox at (94, 398) on #nobug
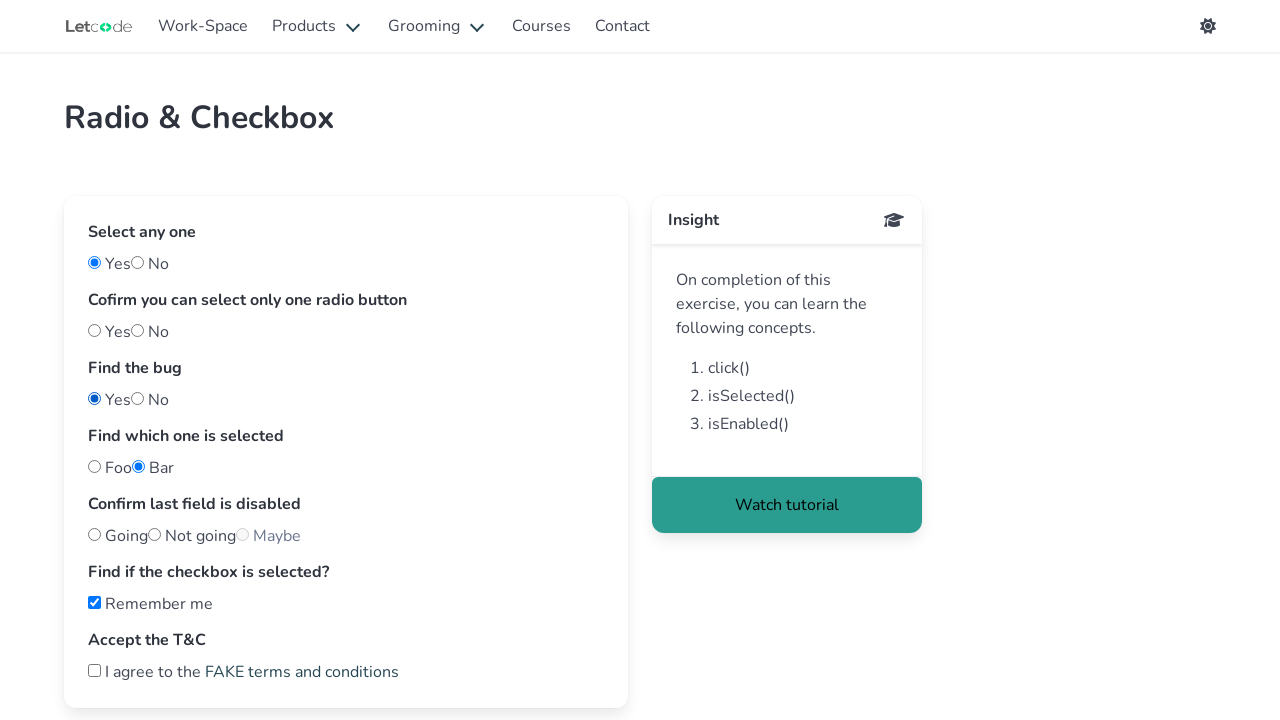

Checked if 'nobug' checkbox is selected
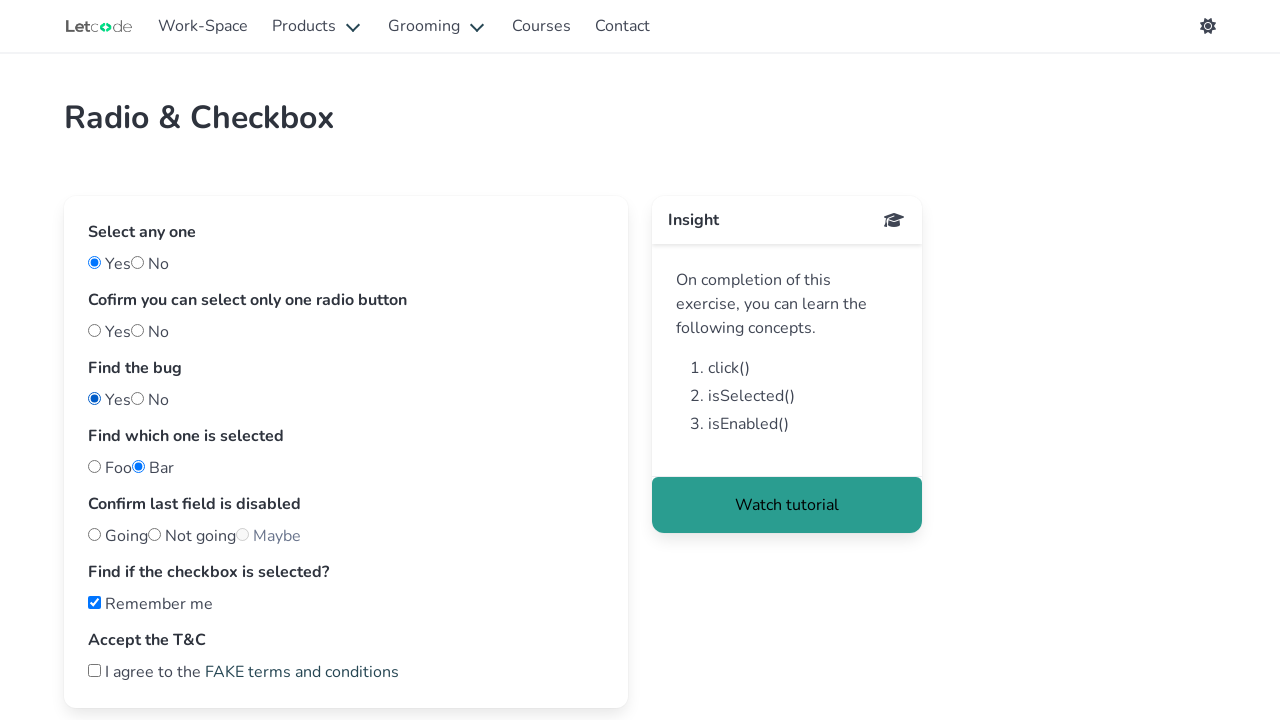

Clicked 'bug' checkbox at (138, 398) on #bug
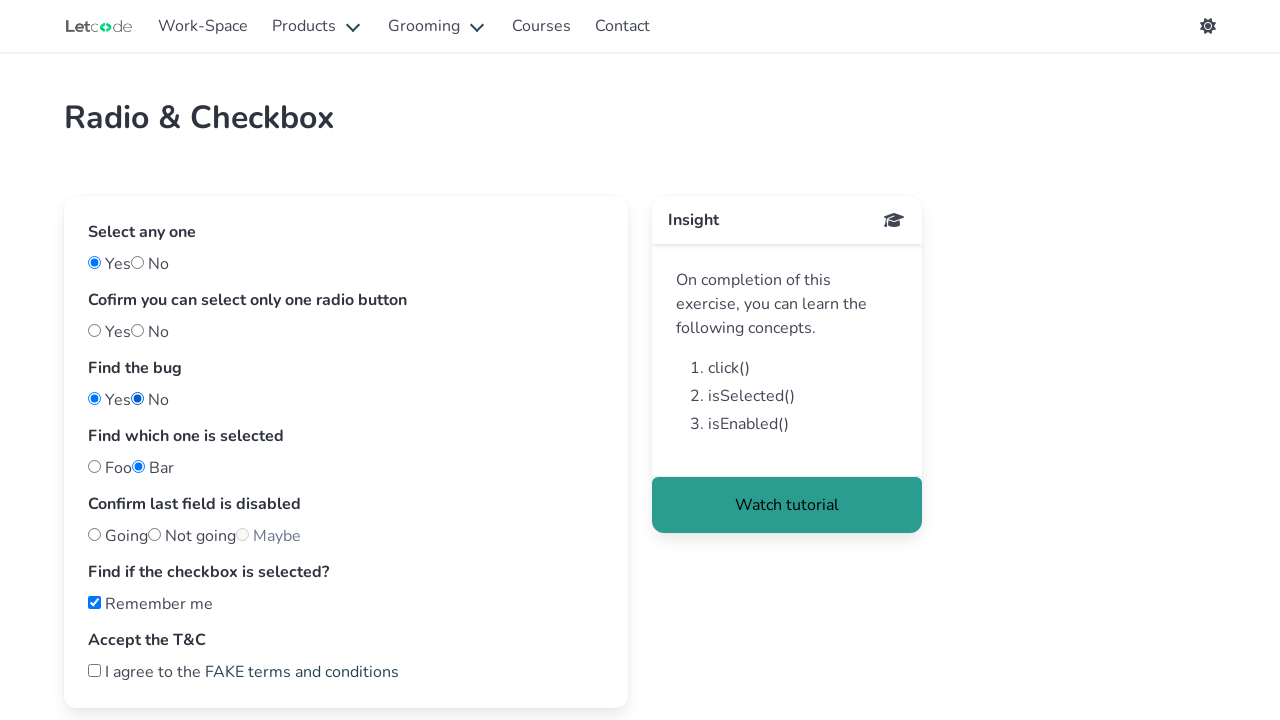

Checked if 'bug' checkbox is selected
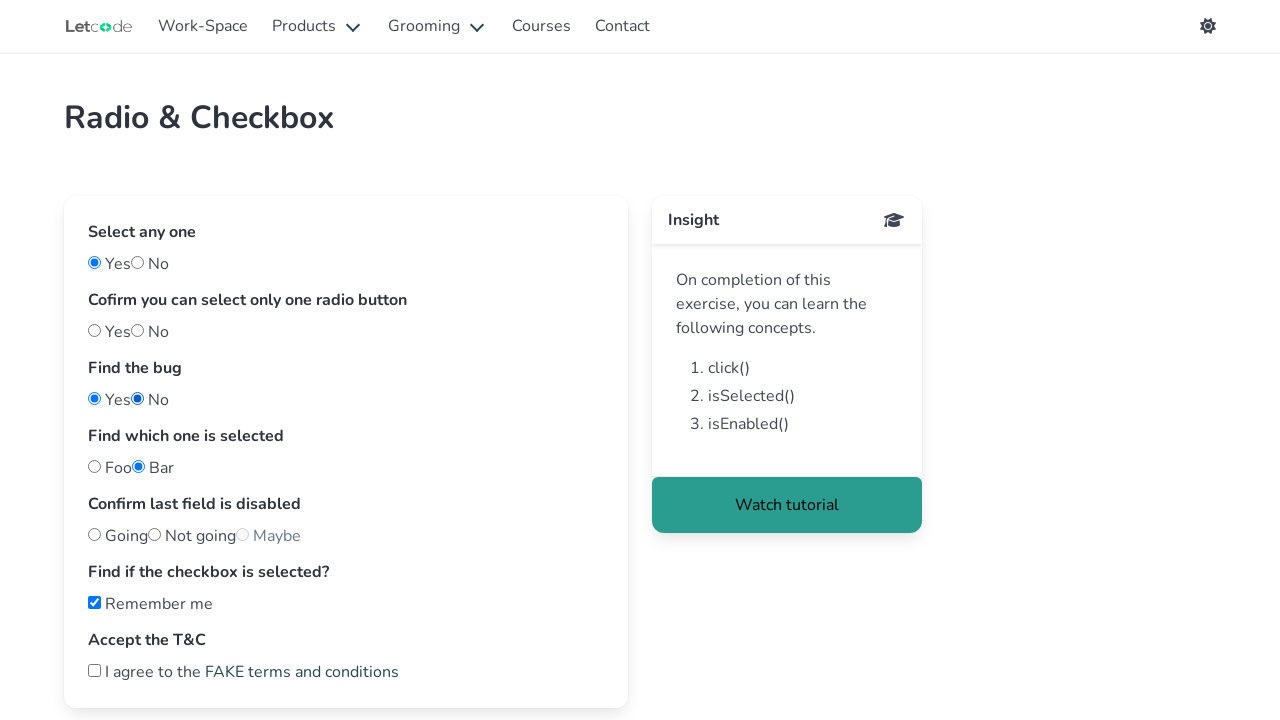

Both checkboxes are selected - bug detected
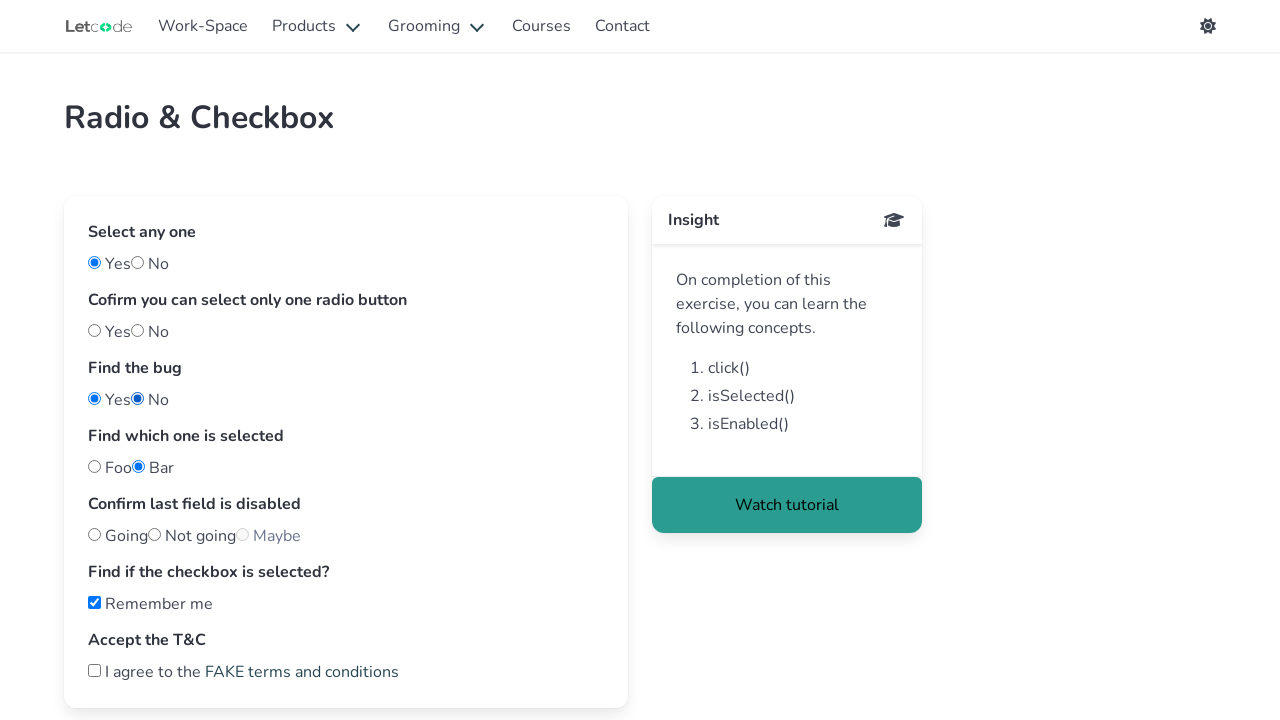

Checked if 'foo' radio button is selected
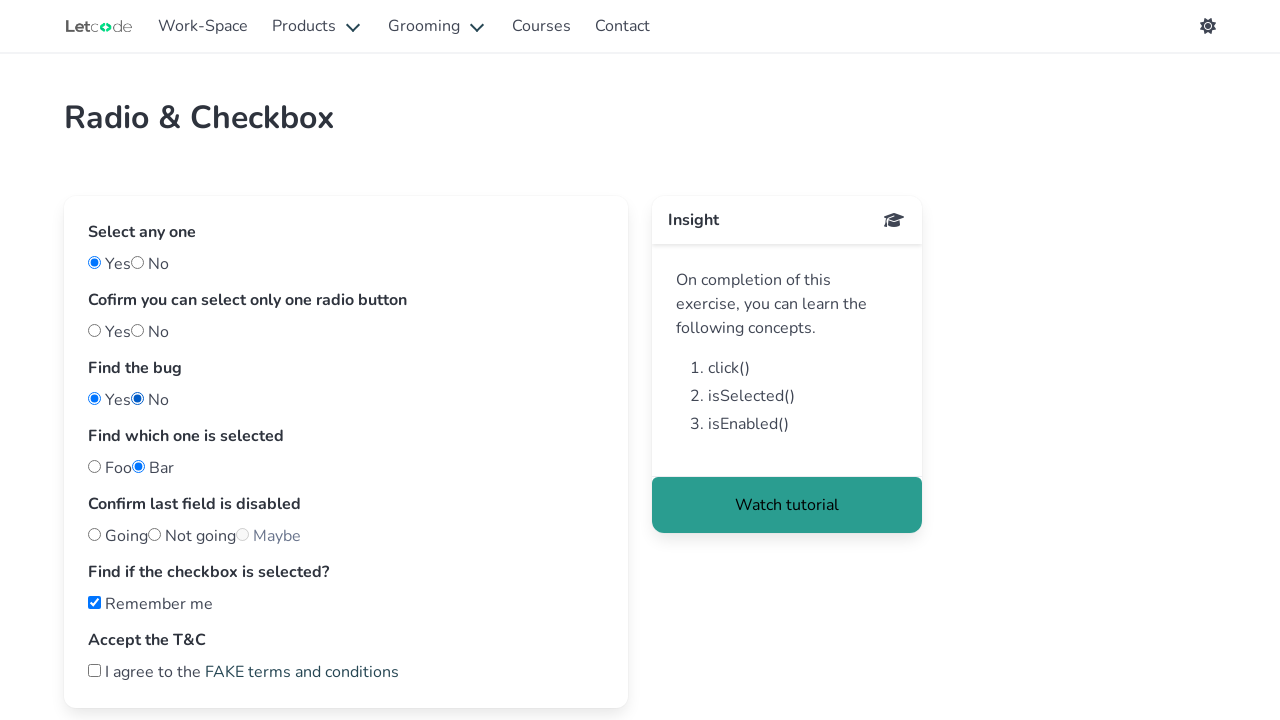

Checked if 'notfoo' radio button is selected
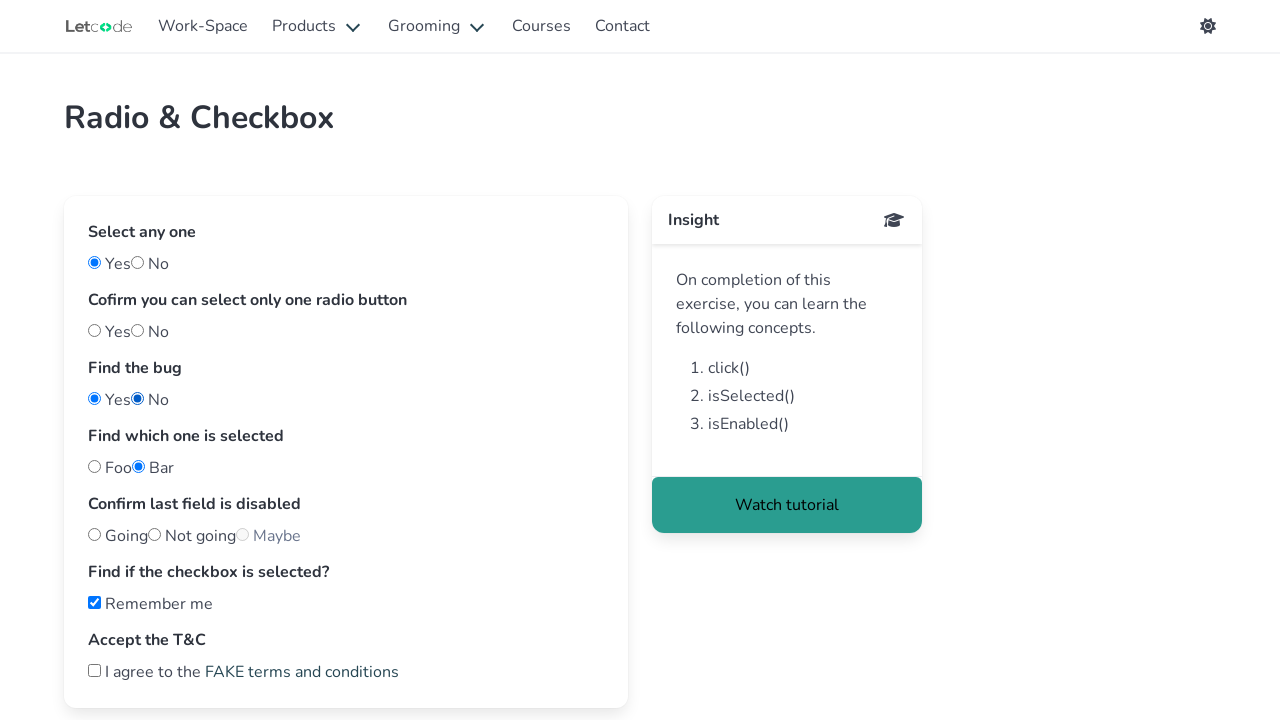

Verified 'bar' (notfoo) radio button is selected
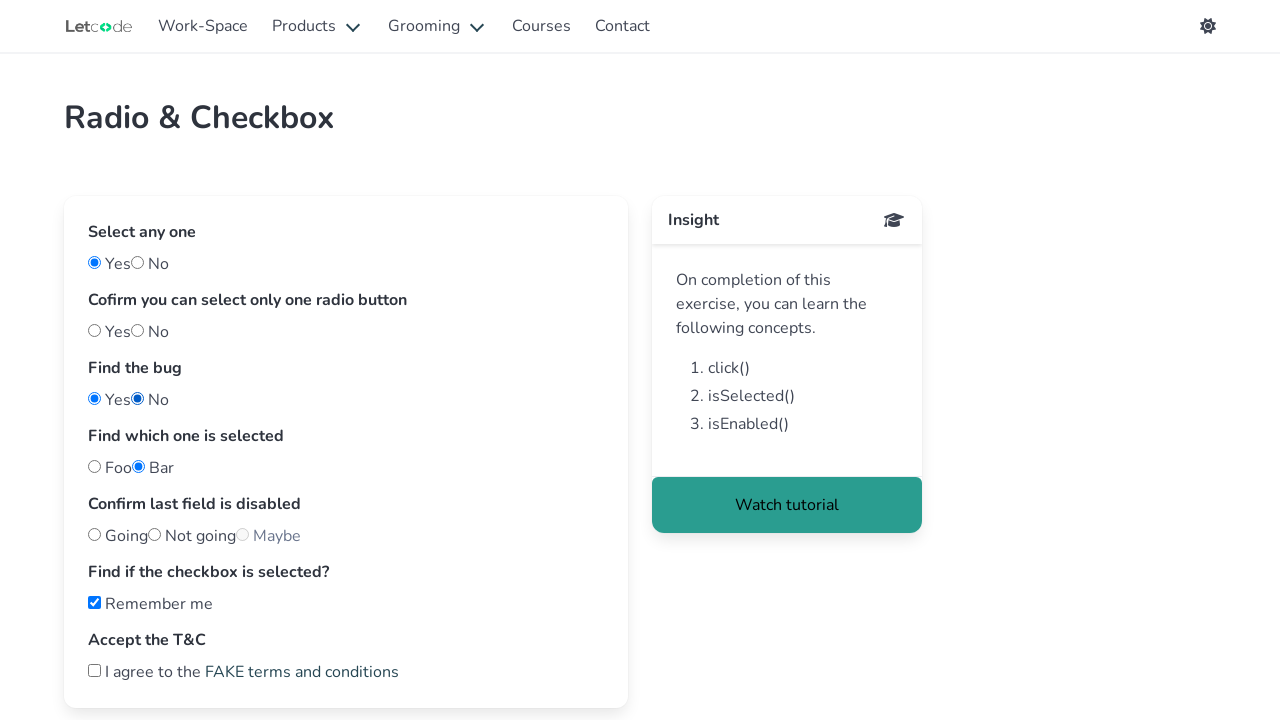

Checked if 'maybe' element is enabled
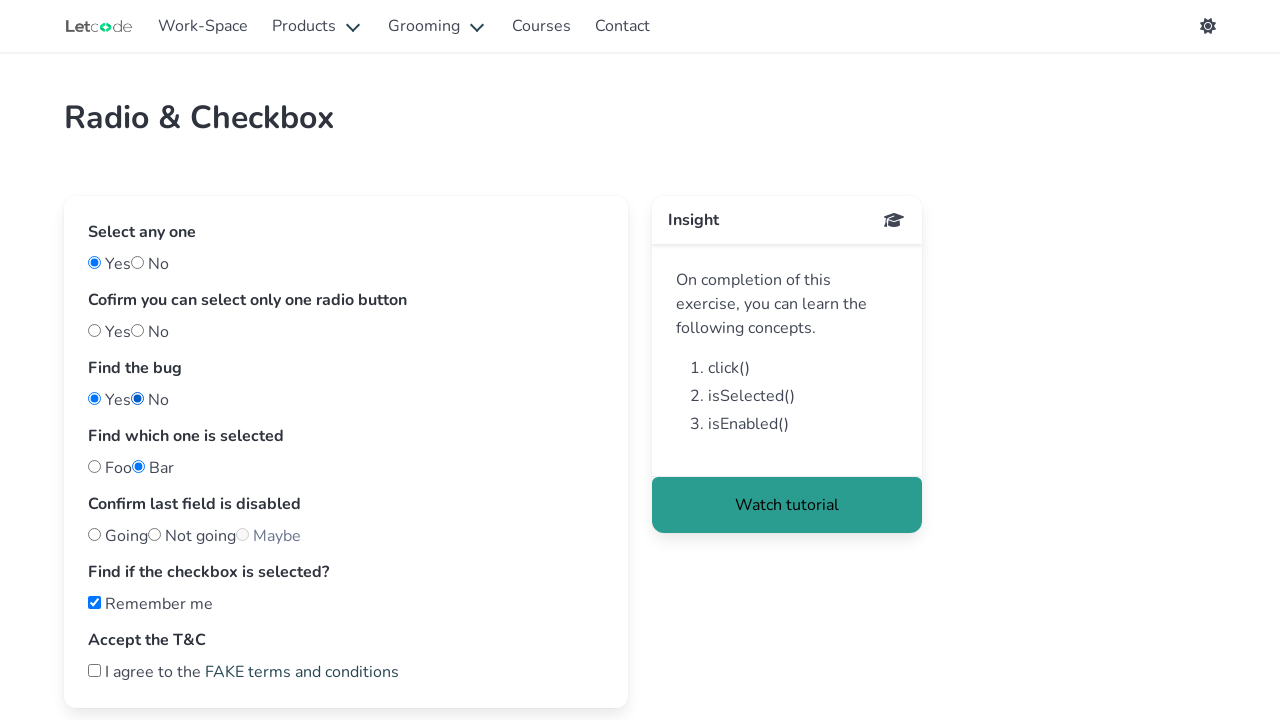

Checked if 'Remember me' checkbox is selected
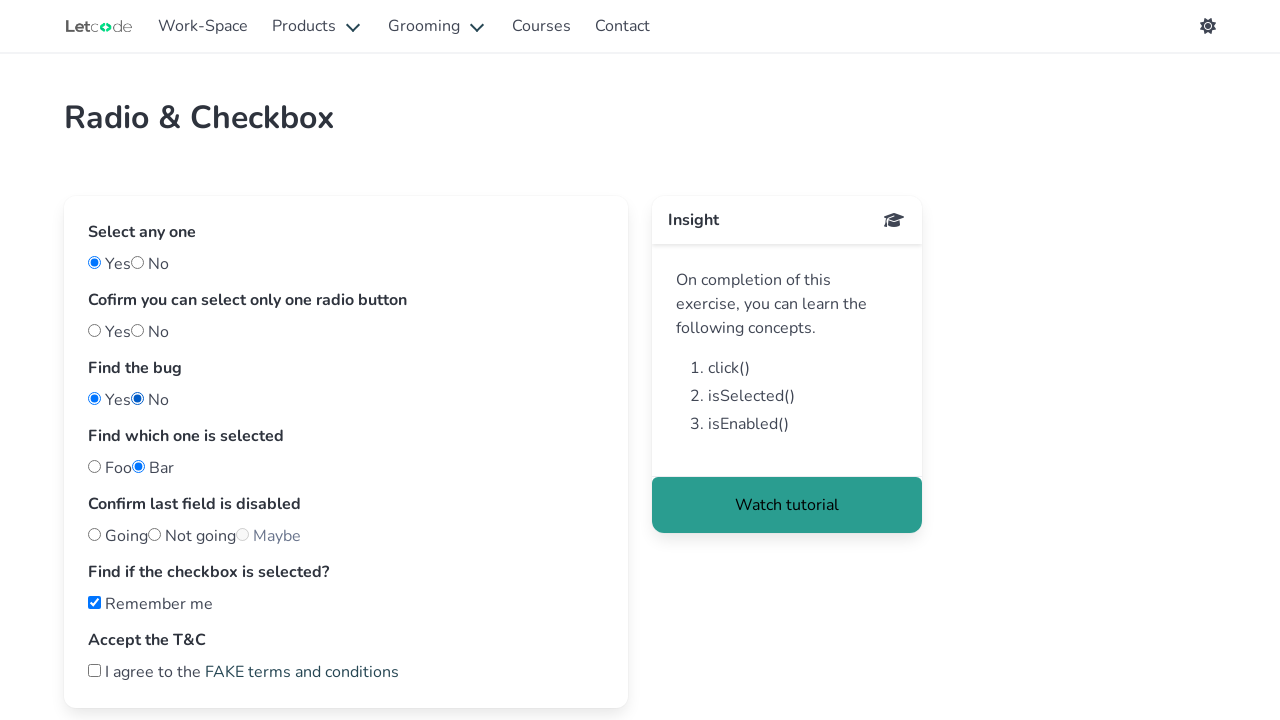

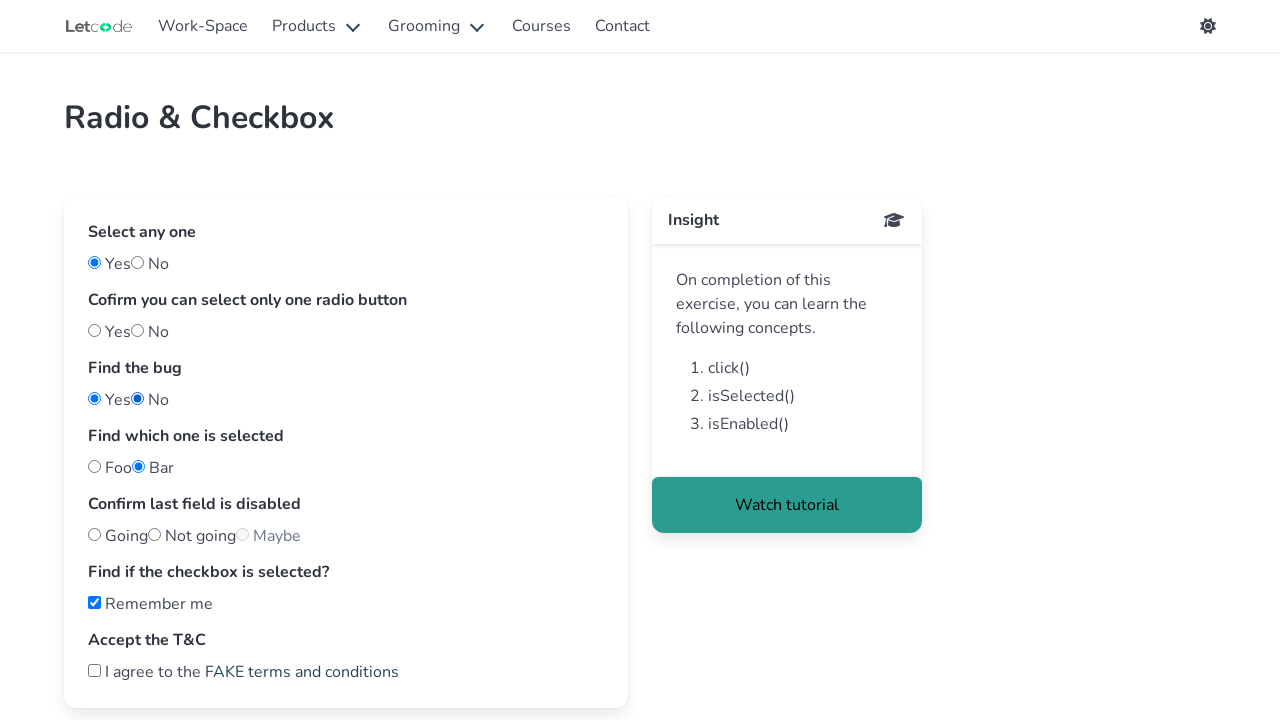